Tests data table sorting by clicking the dues column header and verifying values are sorted in ascending order (table with semantic class attributes)

Starting URL: http://the-internet.herokuapp.com/tables

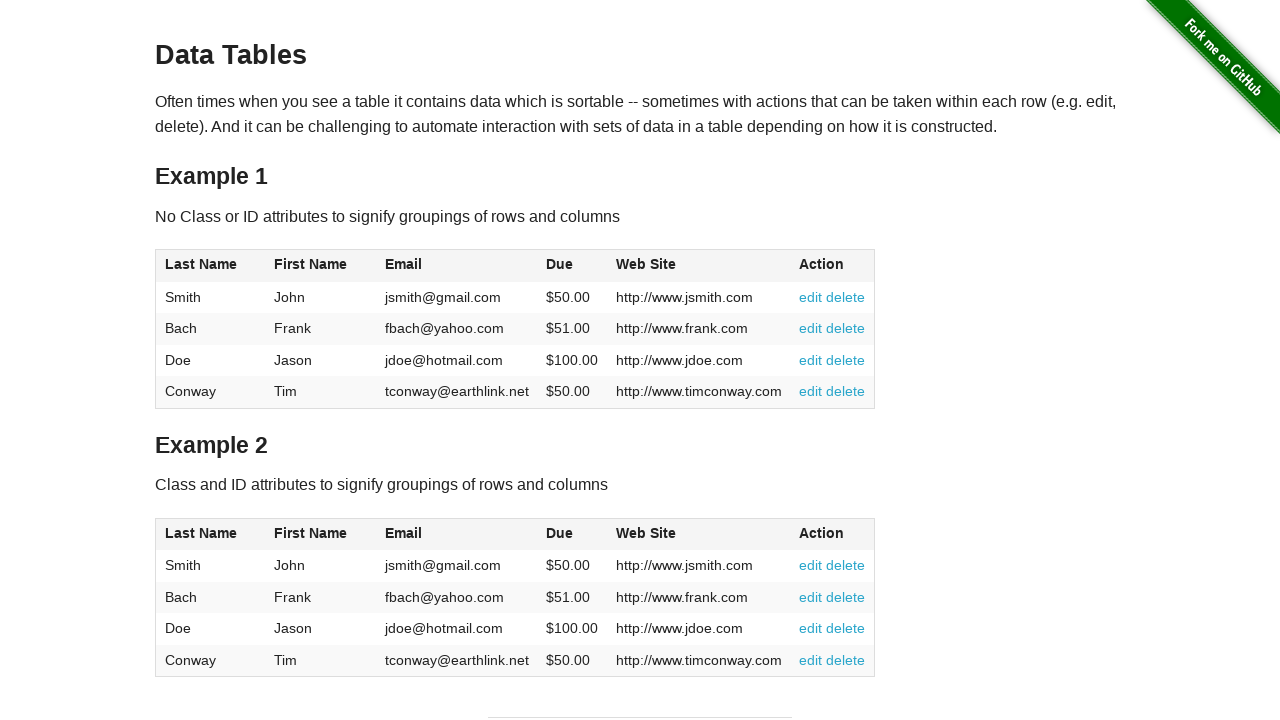

Clicked dues column header to sort table at (560, 533) on #table2 thead .dues
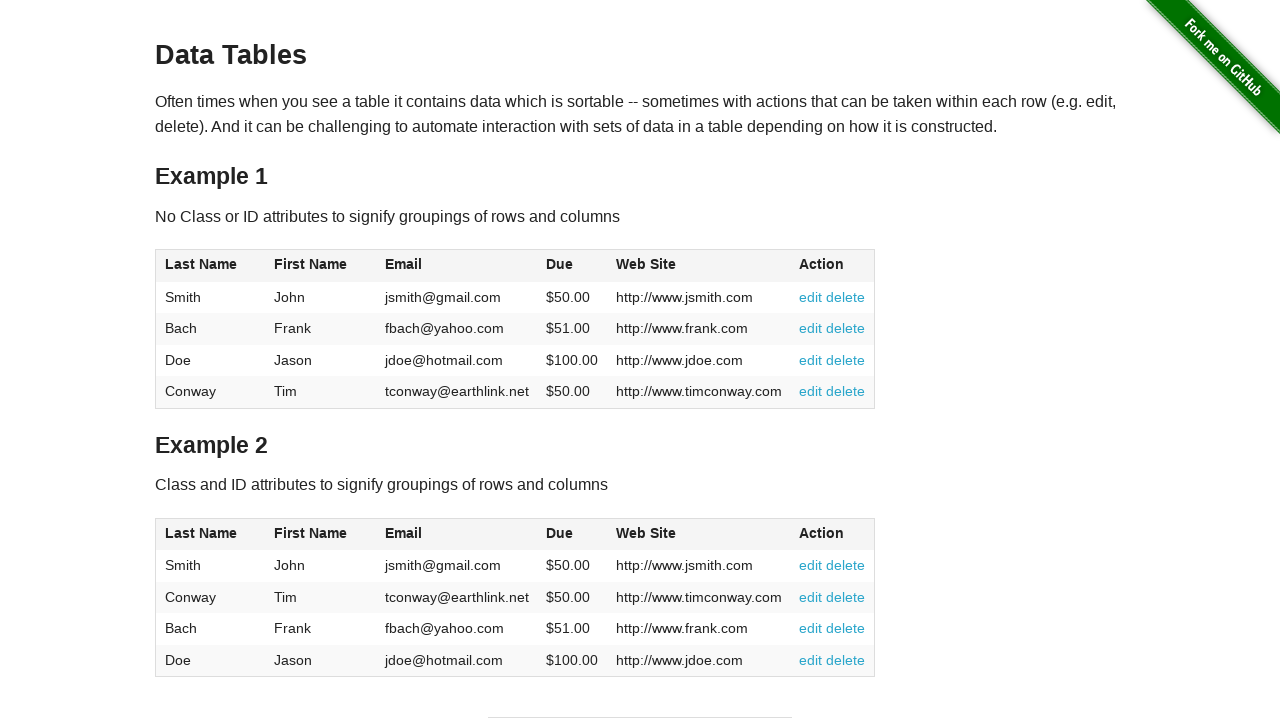

Waited for sorted table results to load
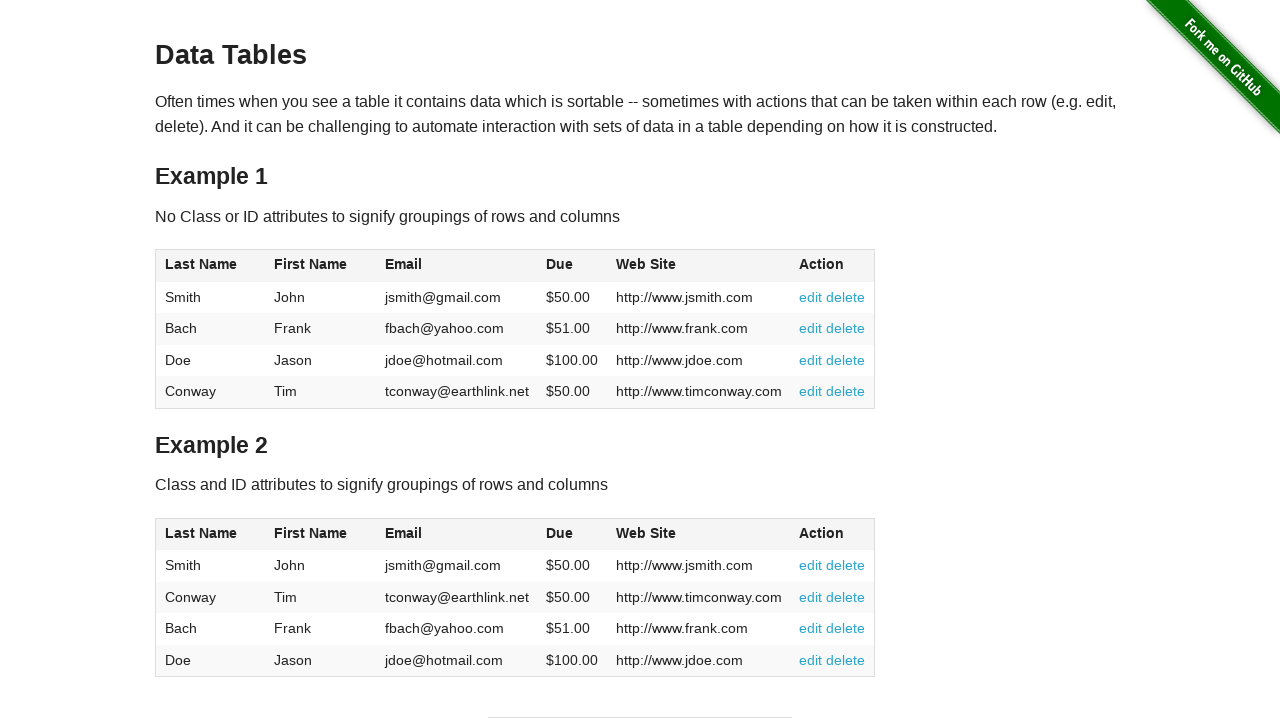

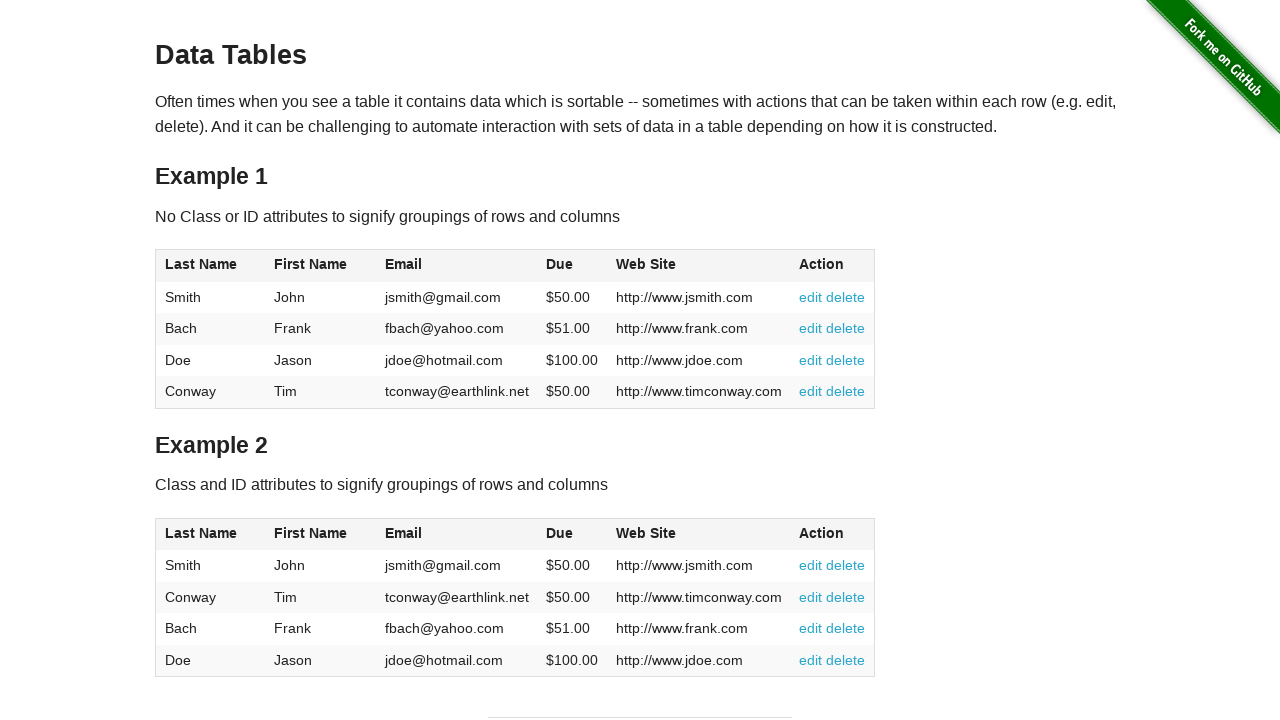